Navigates to the Time and Date world clock page and verifies that the world clock table with city time information is displayed and contains data rows.

Starting URL: https://www.timeanddate.com/worldclock/

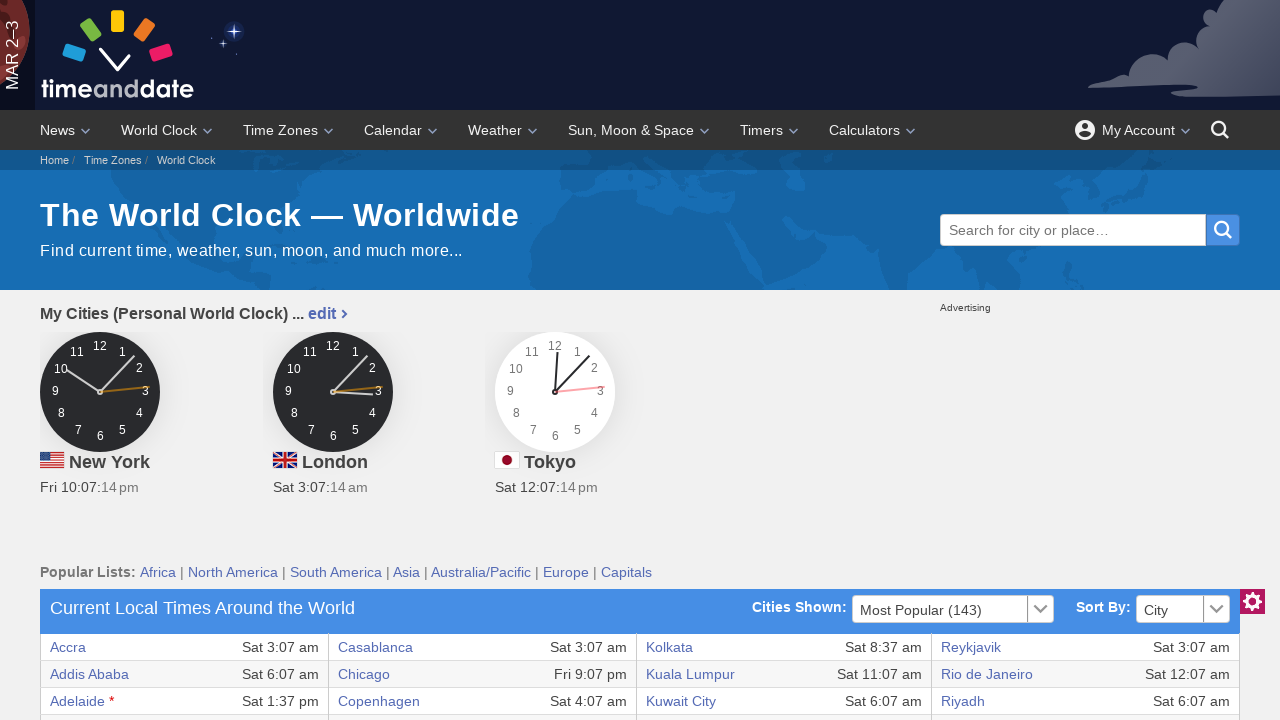

World clock table tbody rows loaded
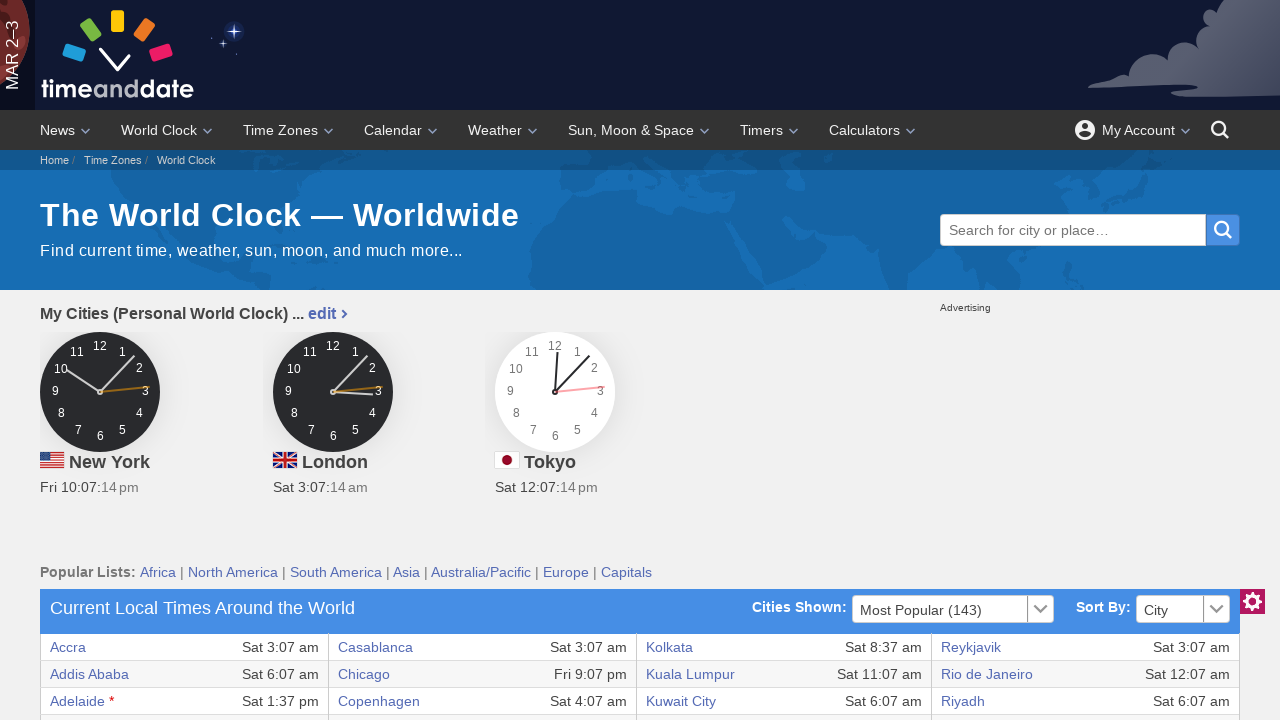

Located all world clock table data rows
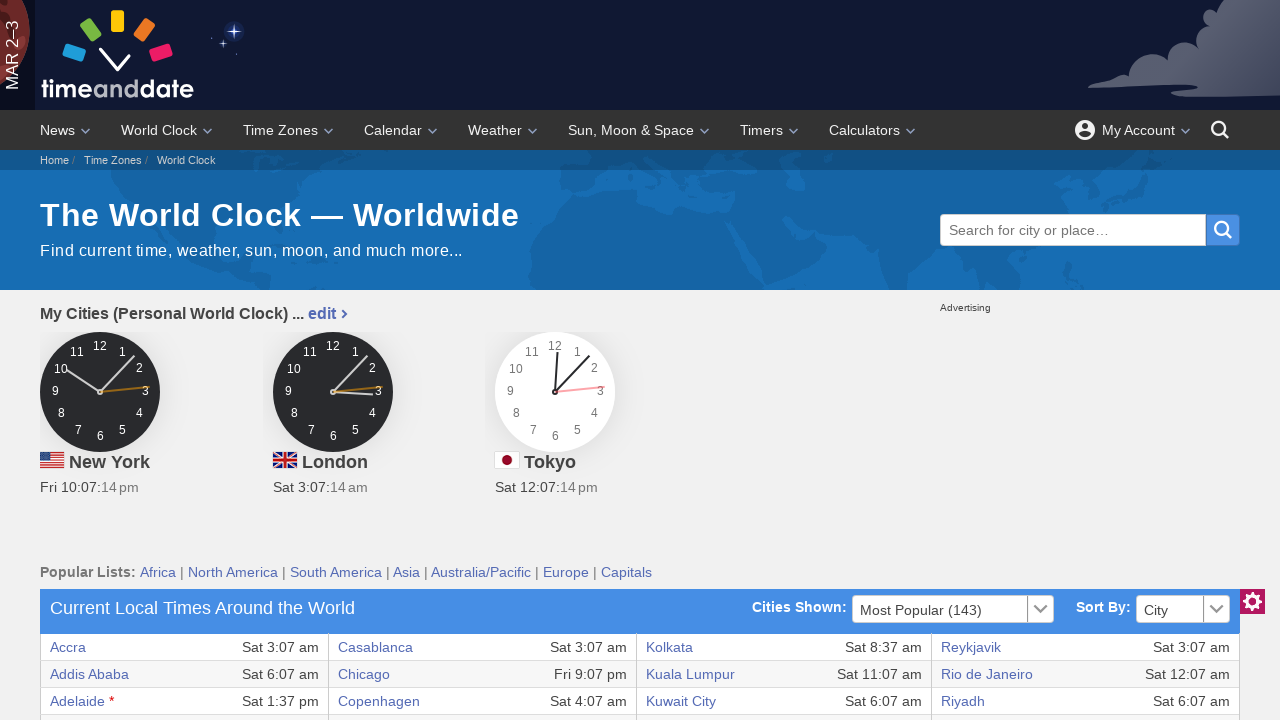

Verified world clock table contains data rows
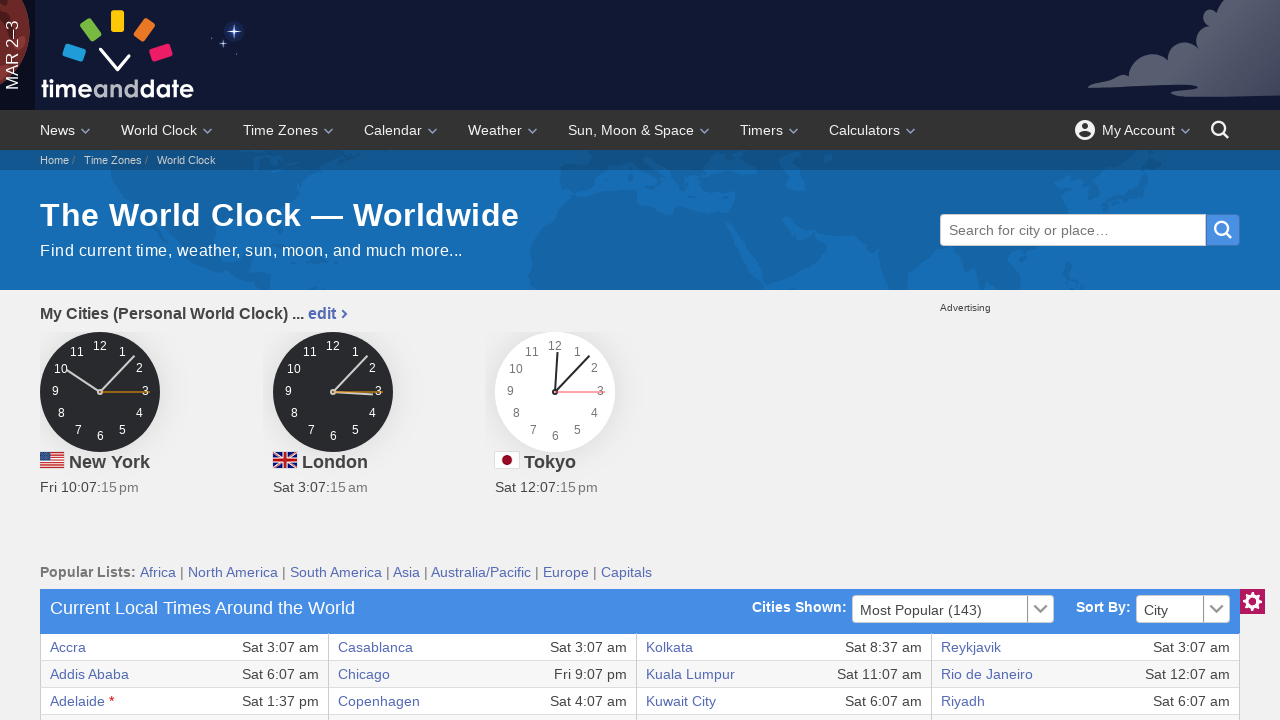

Located first row time cell in world clock table
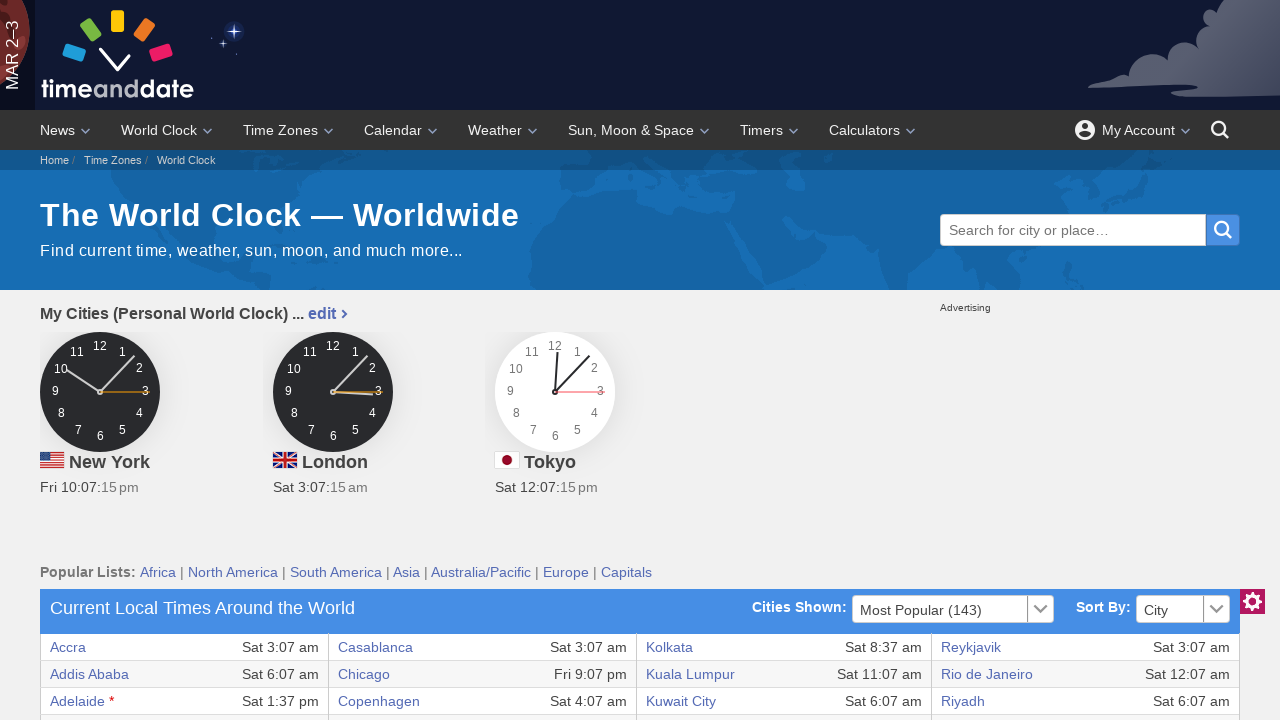

First row time cell is visible
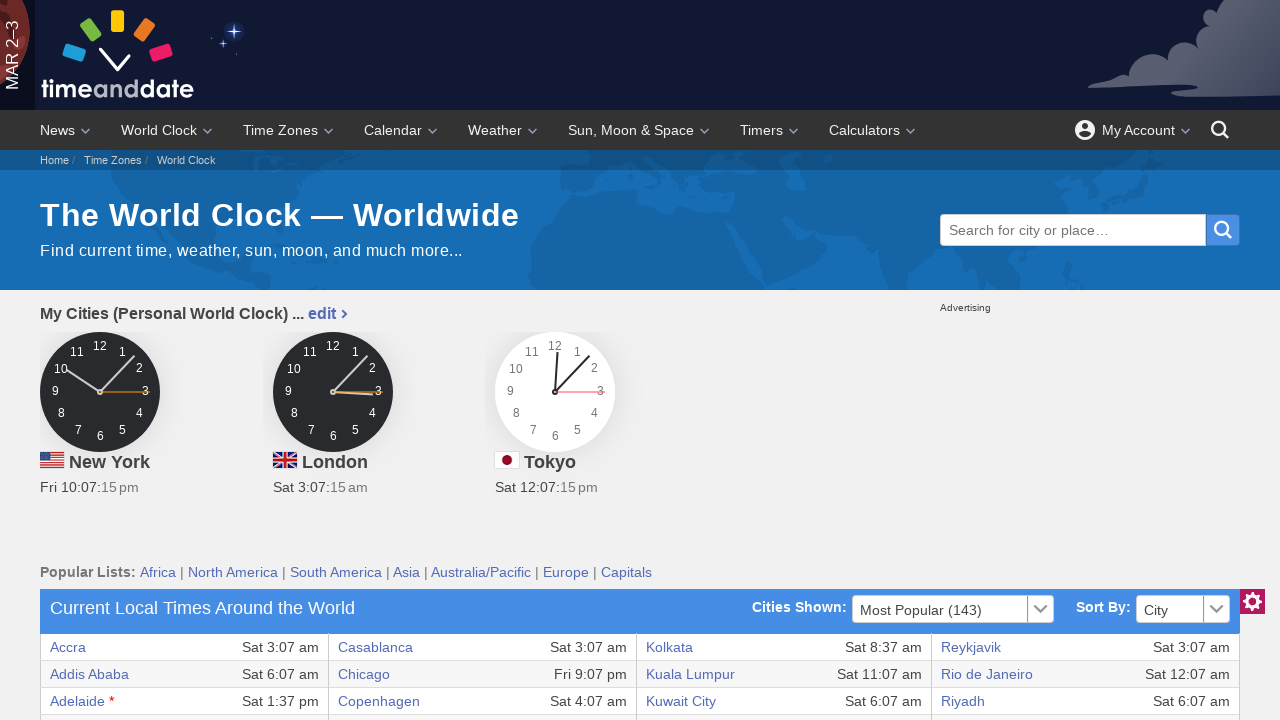

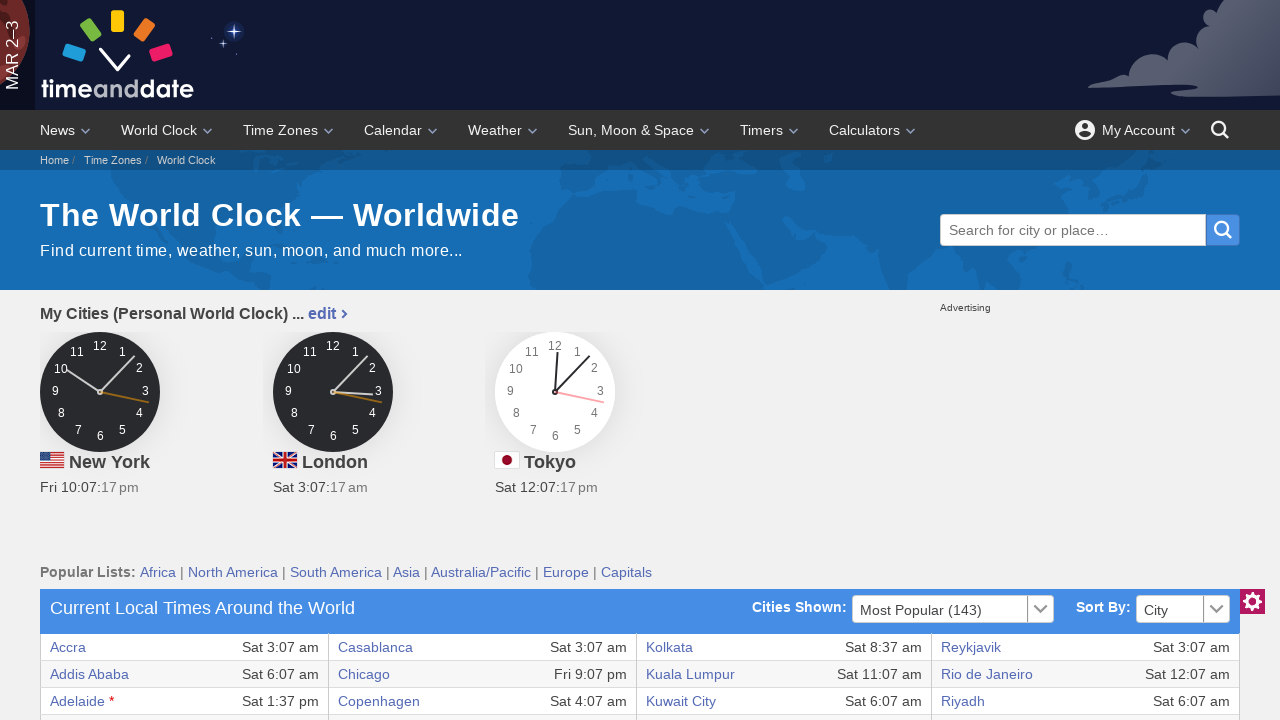